Tests clicking a button that has a dynamically generated ID, demonstrating handling of elements without stable identifiers

Starting URL: http://uitestingplayground.com/dynamicid

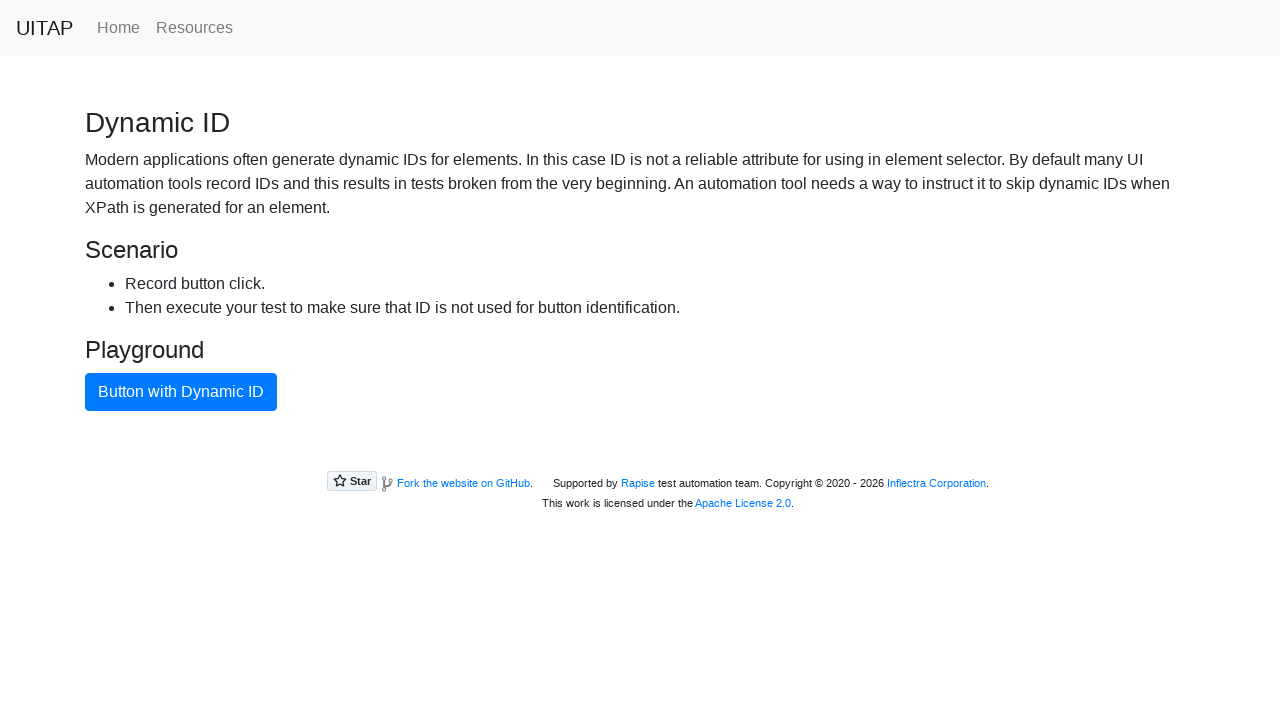

Navigated to Dynamic ID test page
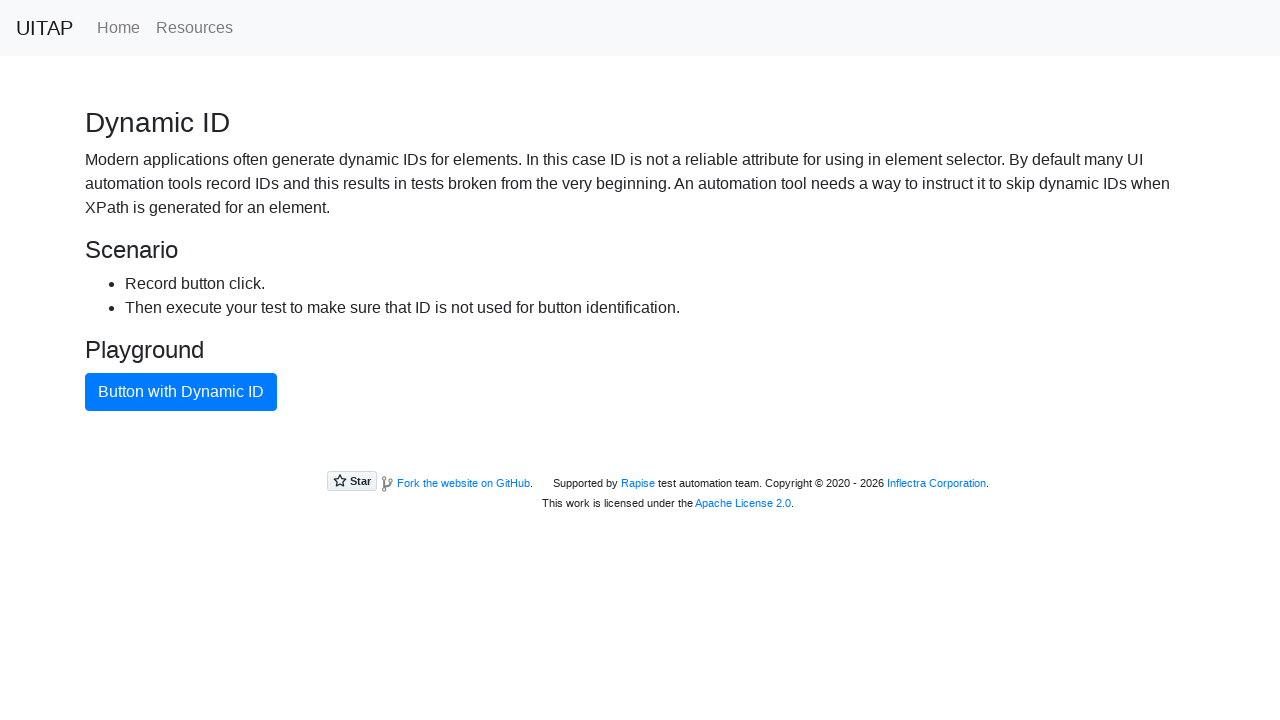

Clicked button with dynamic ID using text content selector at (181, 392) on button:has-text('Button with Dynamic ID')
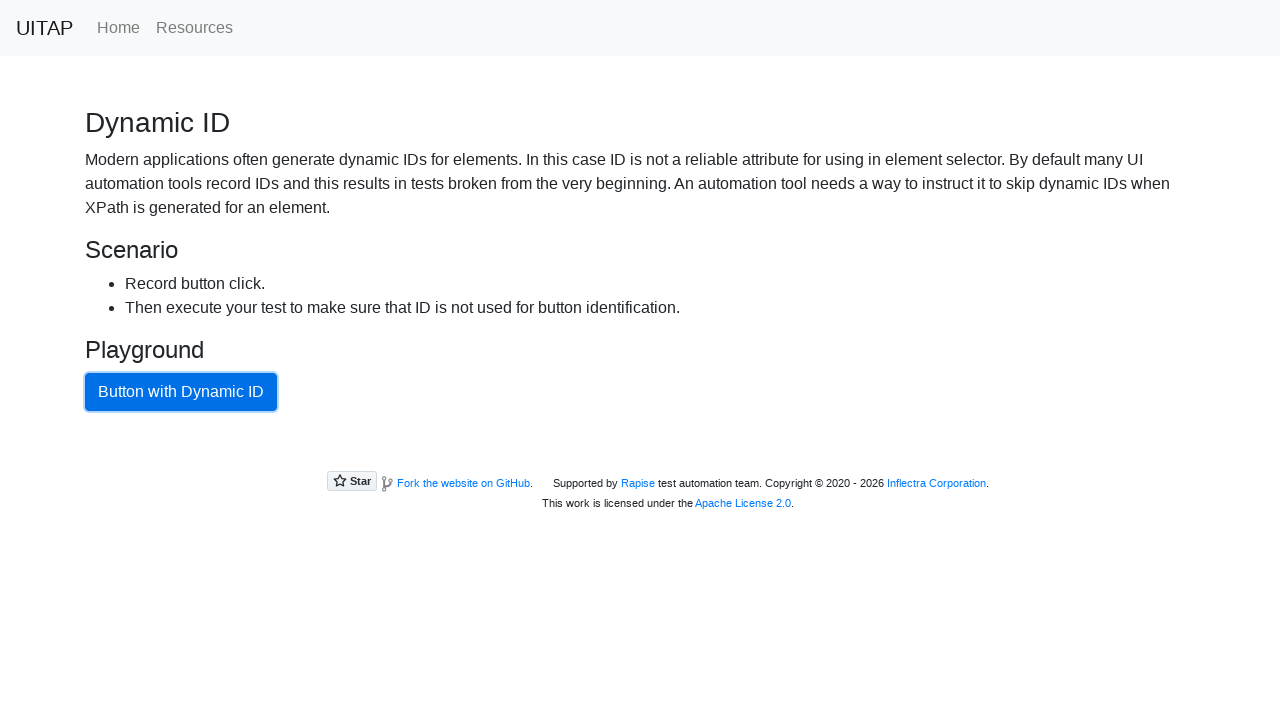

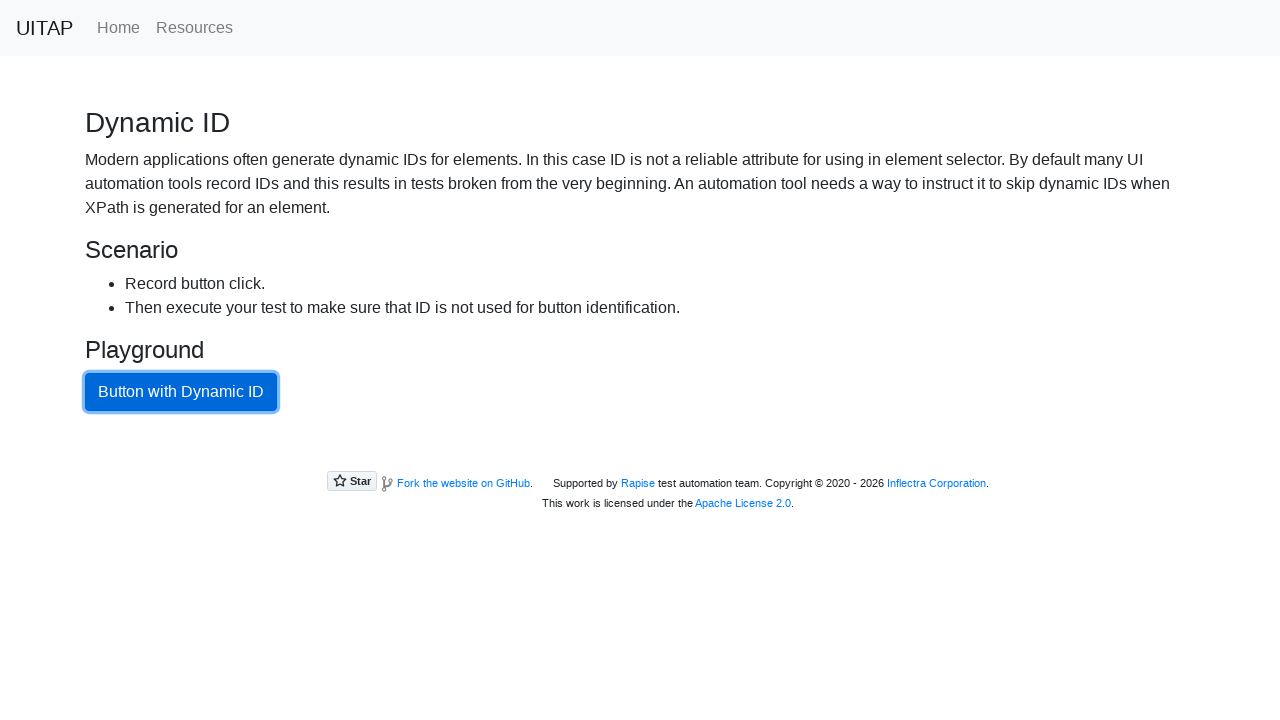